Tests navigation to the A/B Test page and verifies the page heading displays correctly

Starting URL: https://the-internet.herokuapp.com/

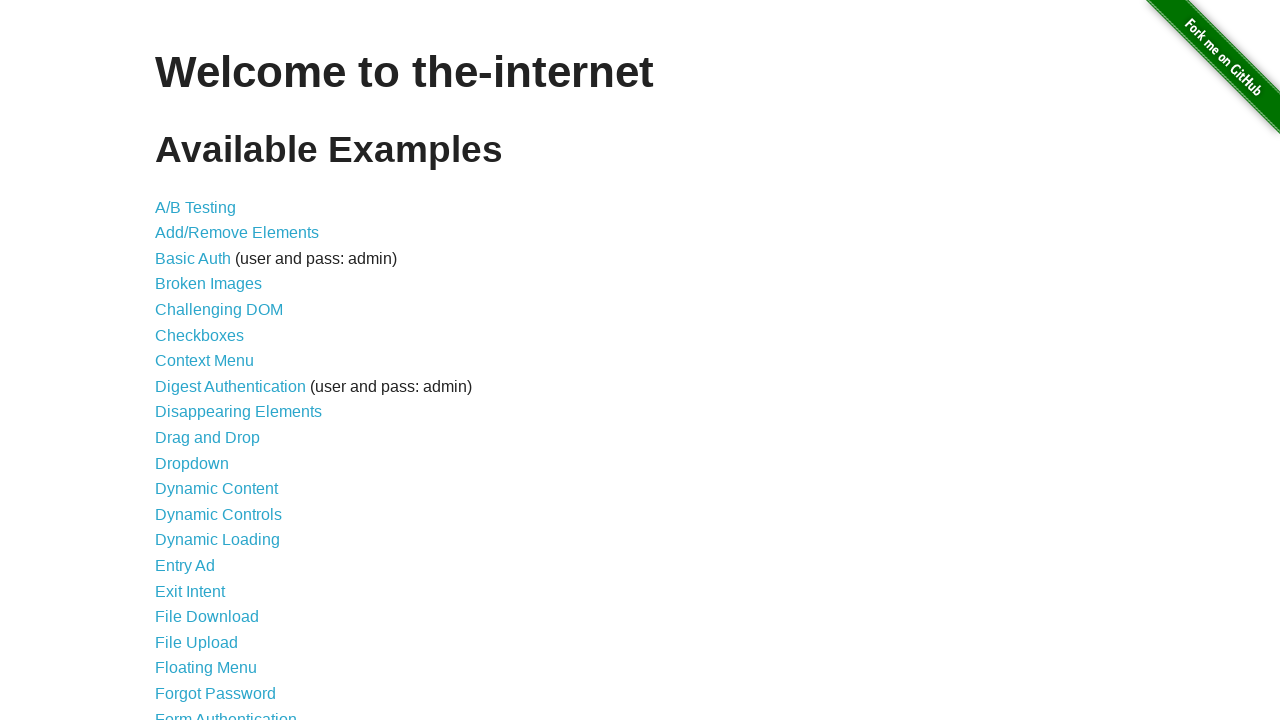

Clicked on A/B Testing link at (196, 207) on a[href='/abtest']
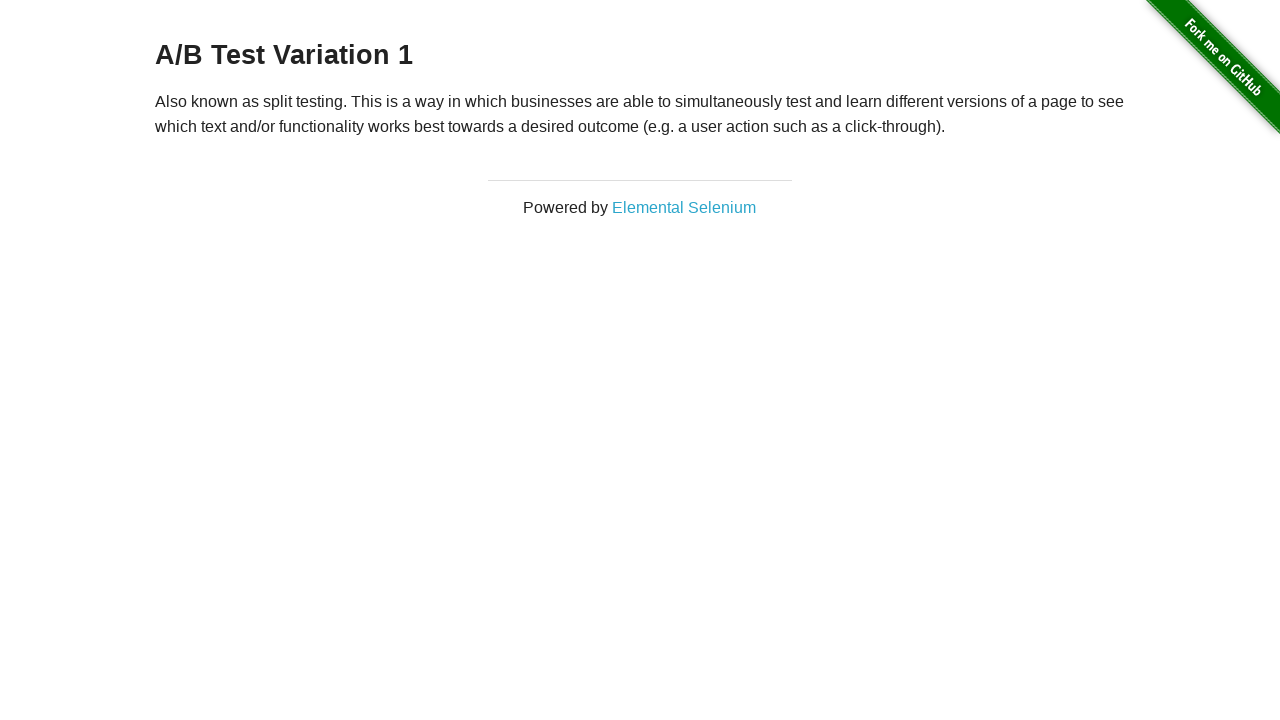

Located the page heading element
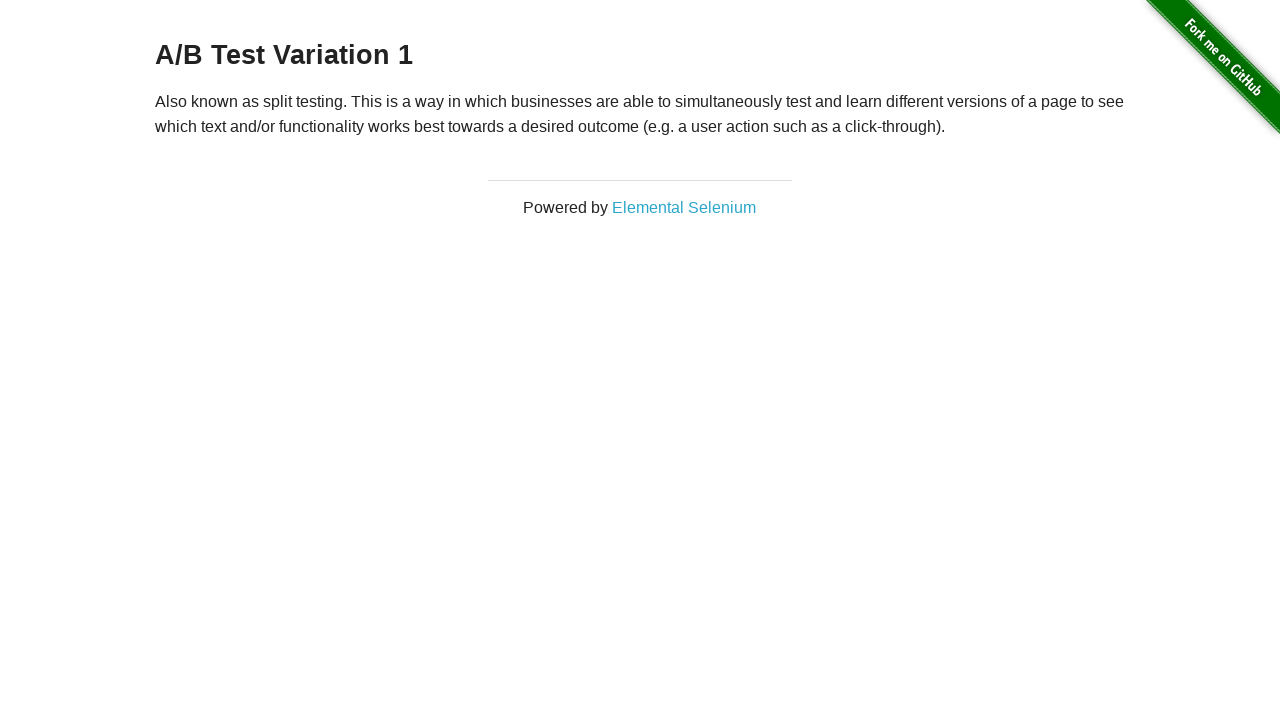

A/B Test page heading loaded and is visible
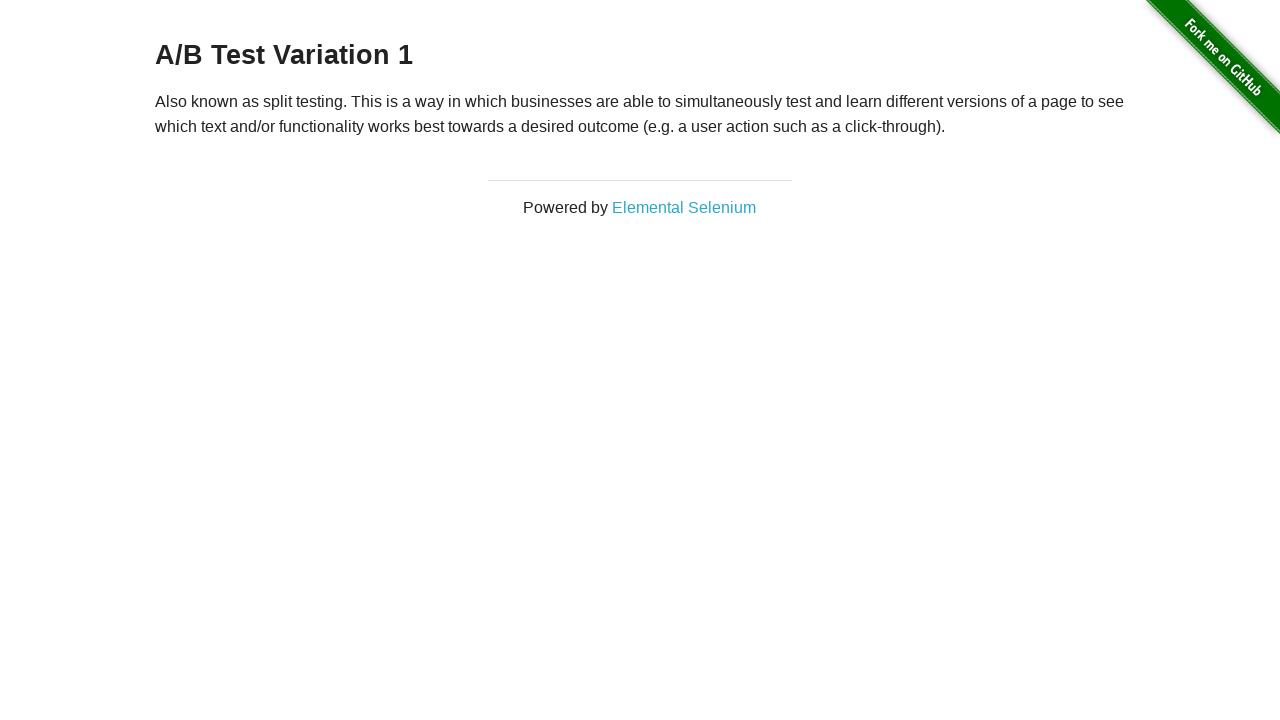

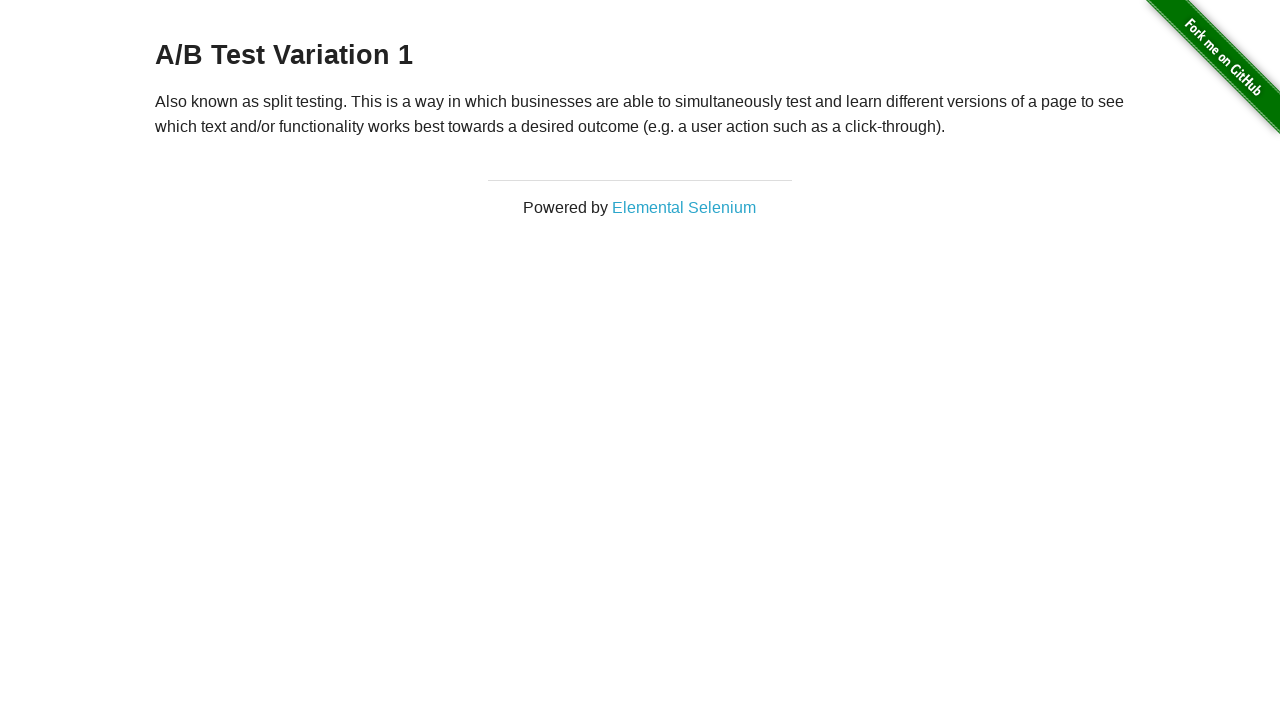